Tests the text input functionality on UI Testing Playground by entering text into an input field, clicking a button, and verifying the button label changes to the entered text.

Starting URL: http://uitestingplayground.com/textinput

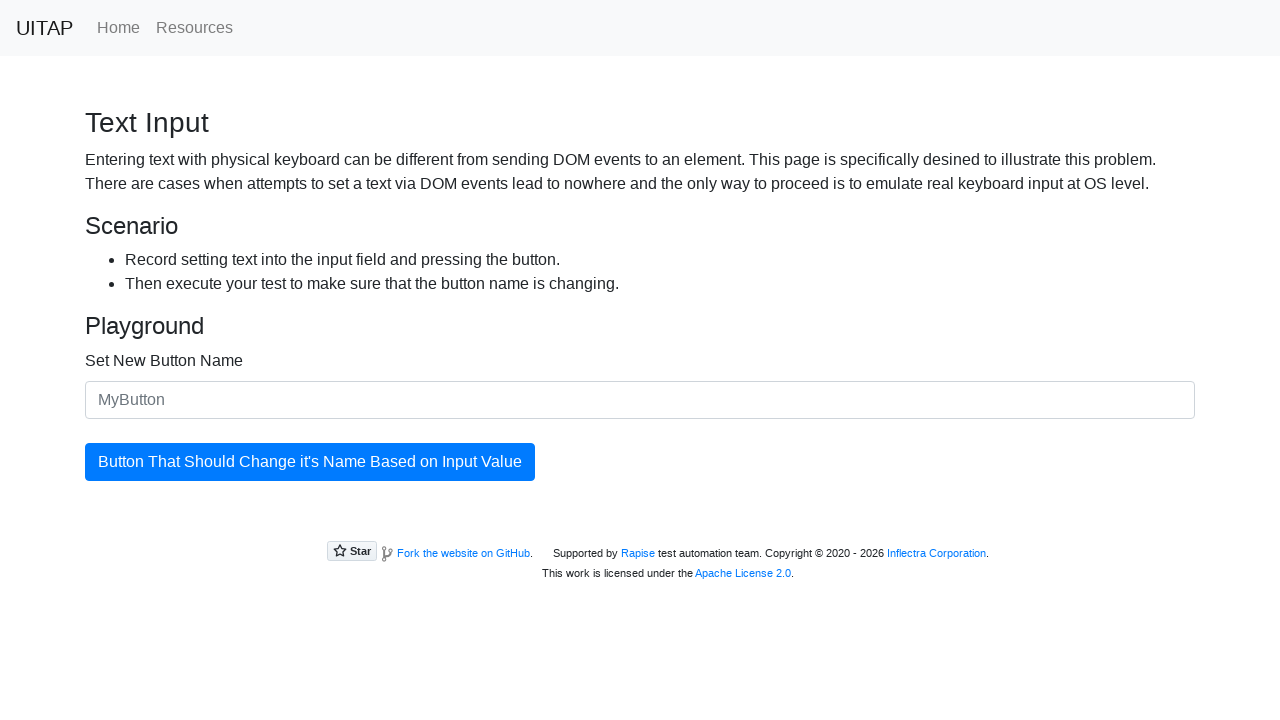

Input field #newButtonName is present
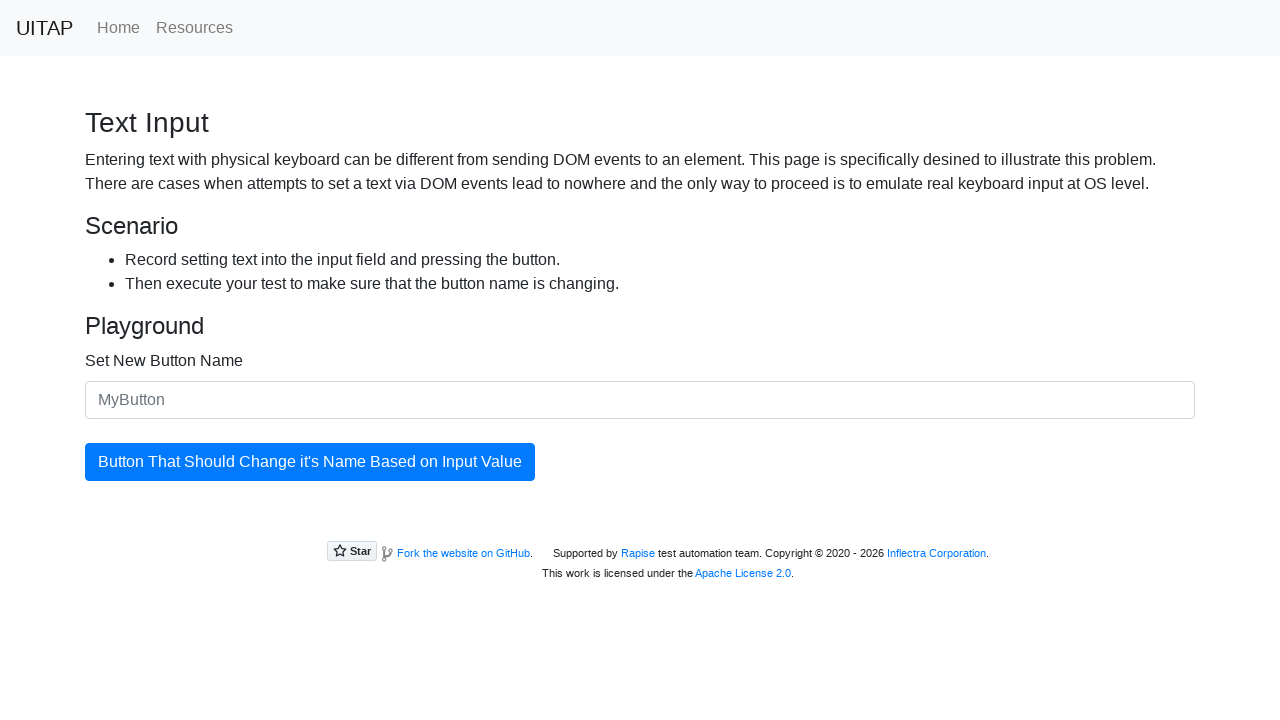

Filled input field with 'SkyPro' on #newButtonName
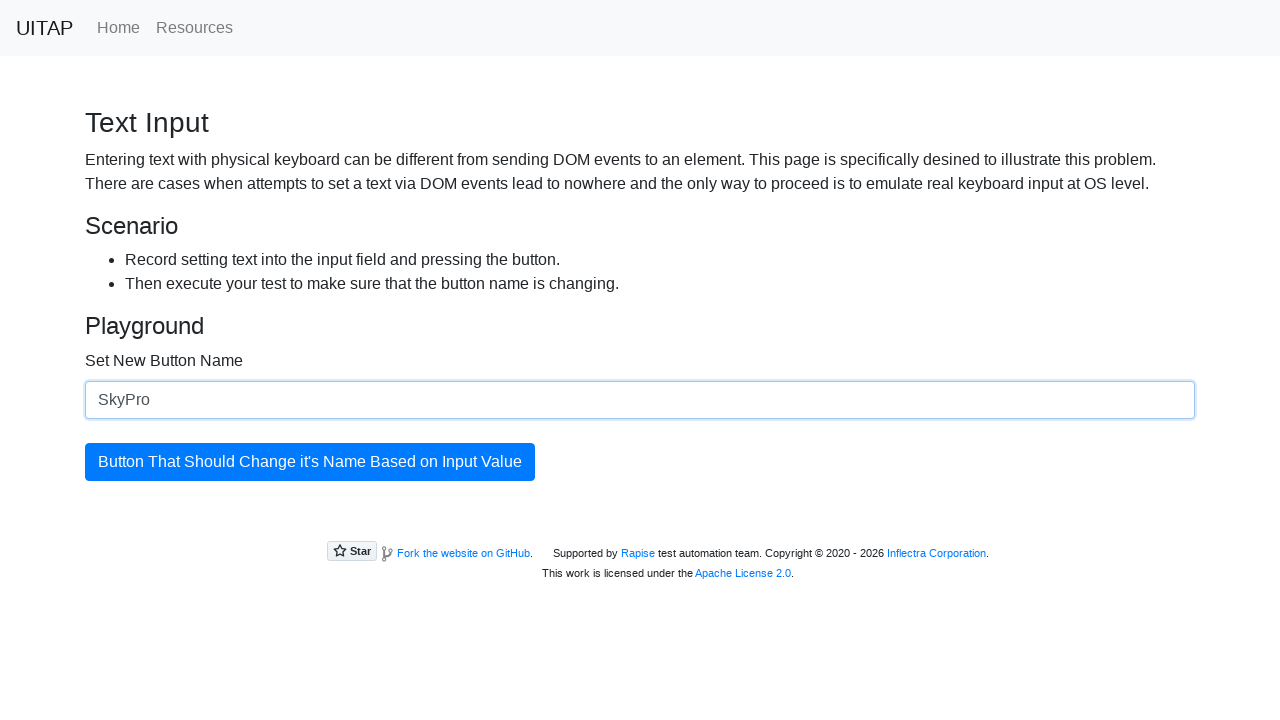

Clicked the button to update its label at (310, 462) on #updatingButton
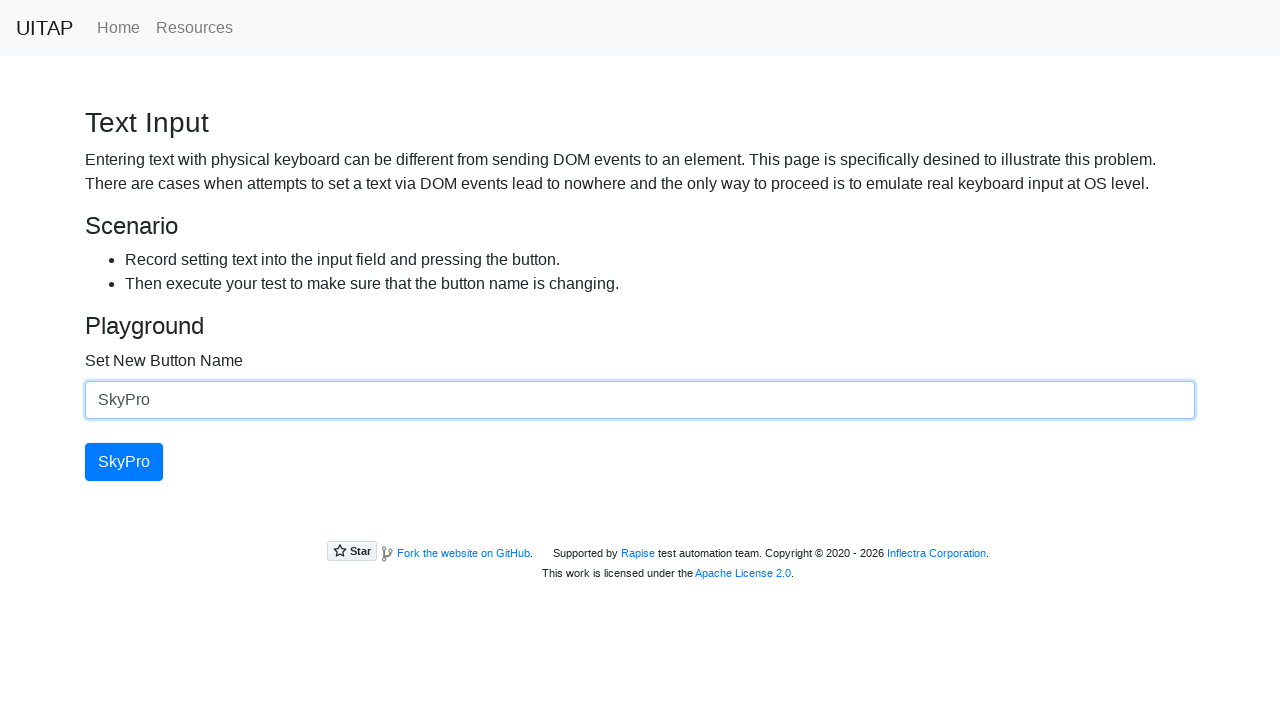

Button label successfully changed to 'SkyPro'
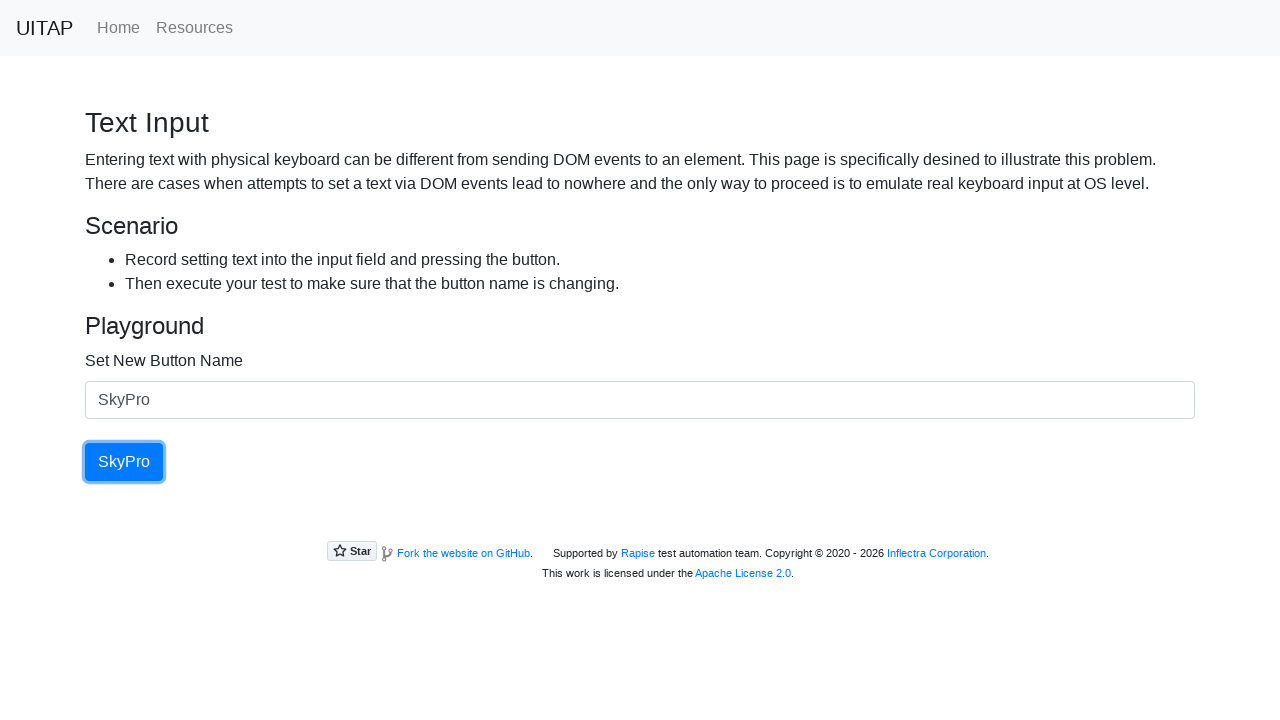

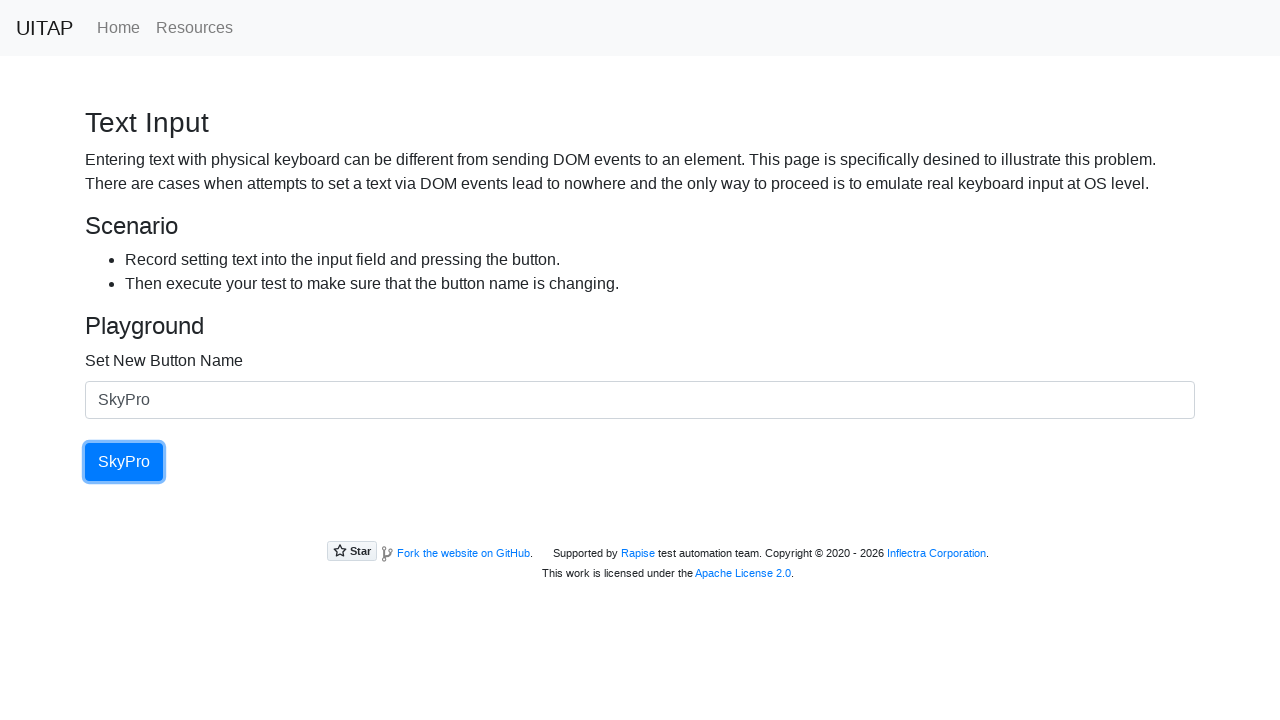